Tests checkbox functionality by verifying initial state, clicking a checkbox, and confirming the state change

Starting URL: https://rahulshettyacademy.com/dropdownsPractise

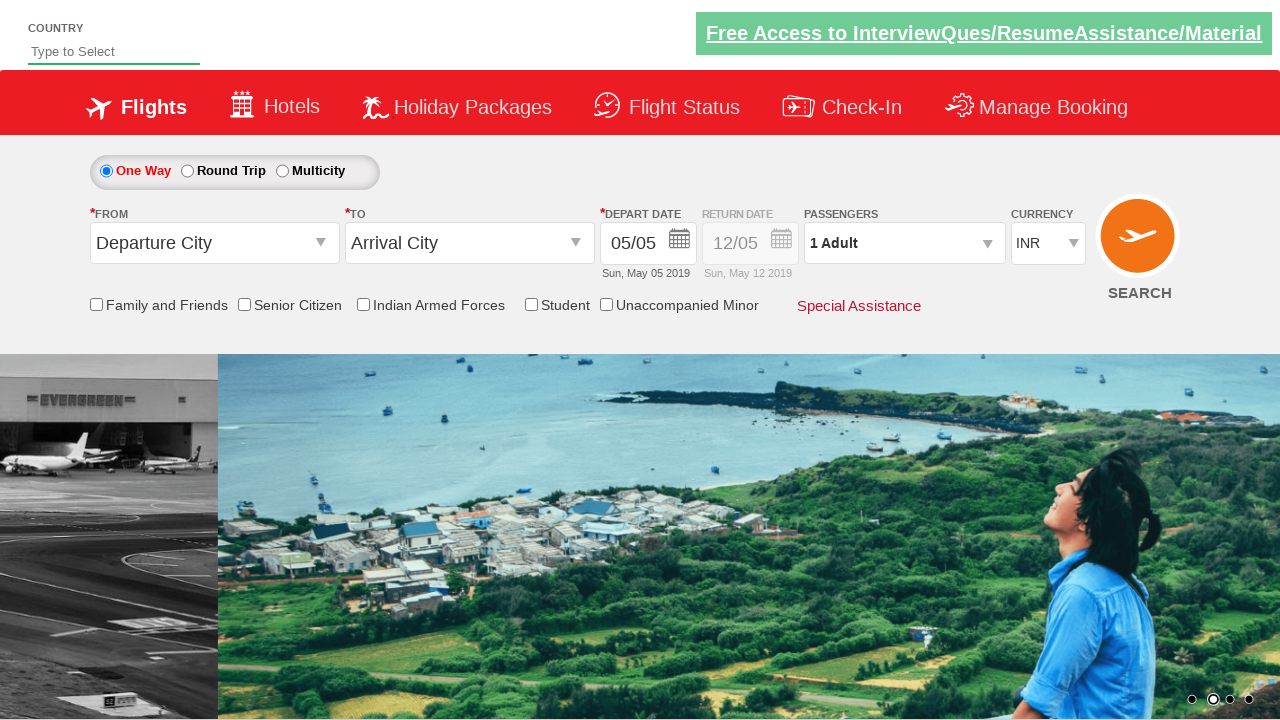

Verified Senior Citizen Discount checkbox is initially unchecked
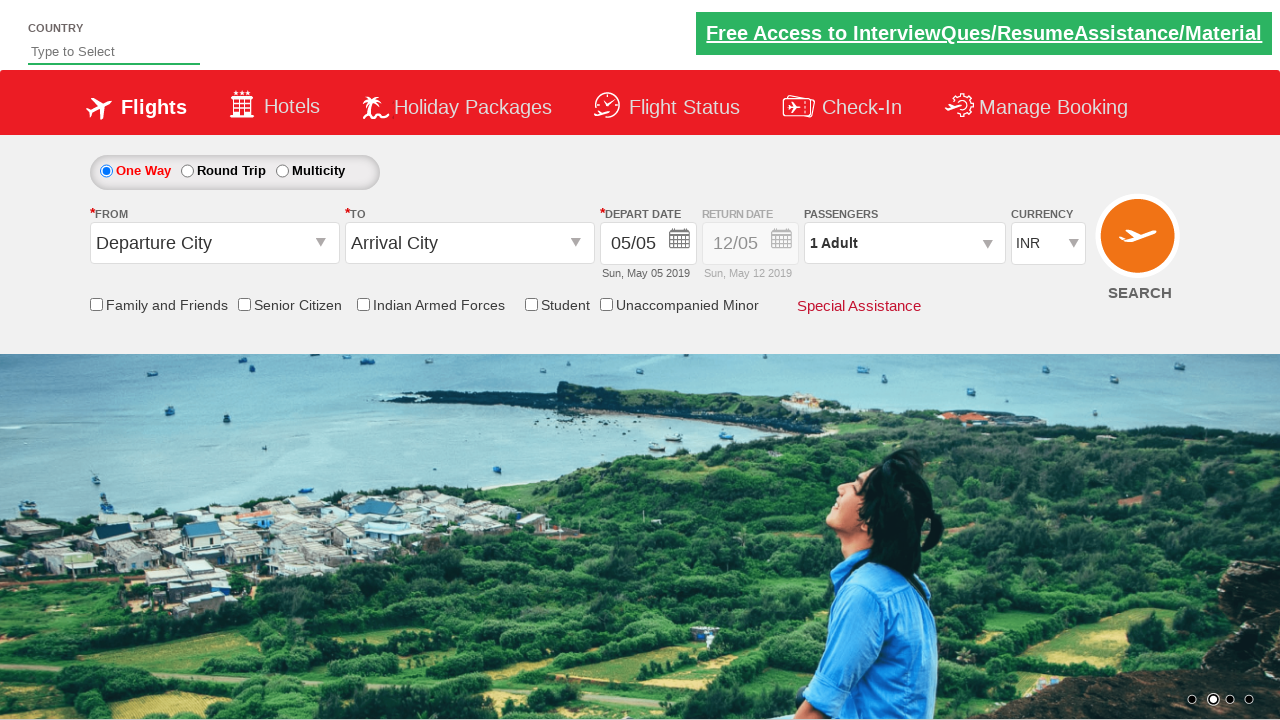

Clicked the Senior Citizen Discount checkbox at (244, 304) on input[id*='SeniorCitizenDiscount']
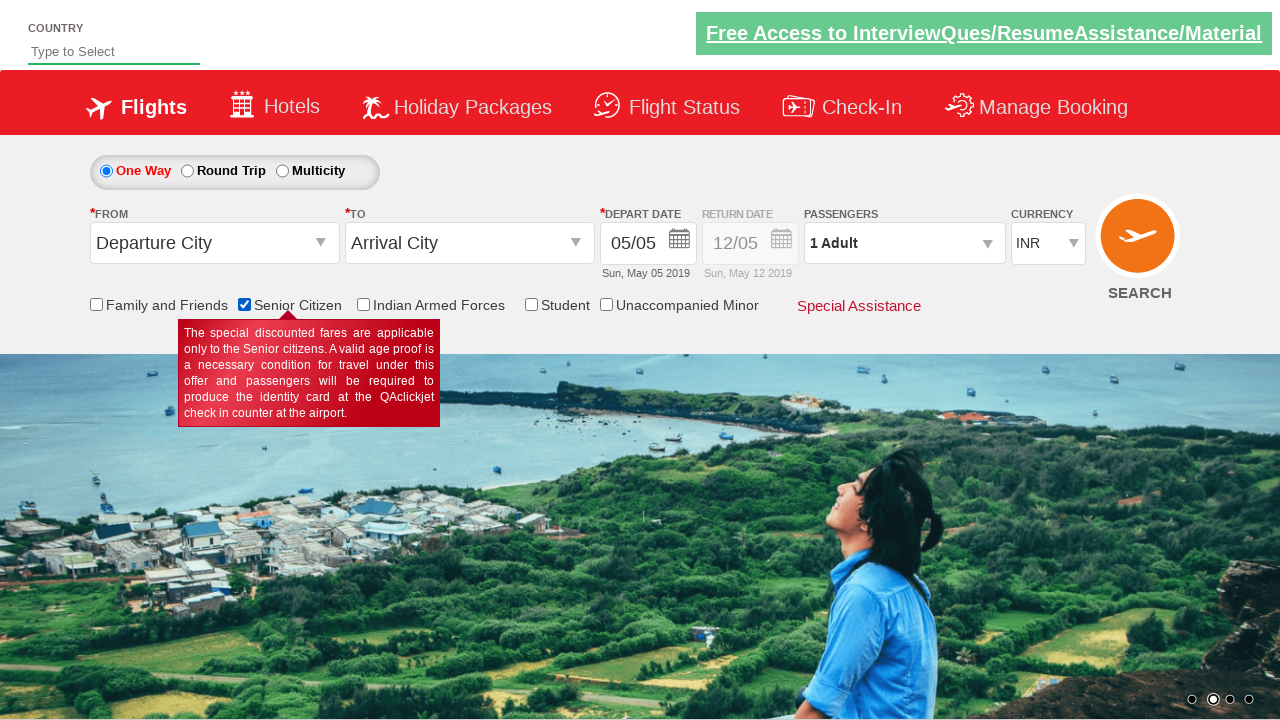

Verified Senior Citizen Discount checkbox is now checked
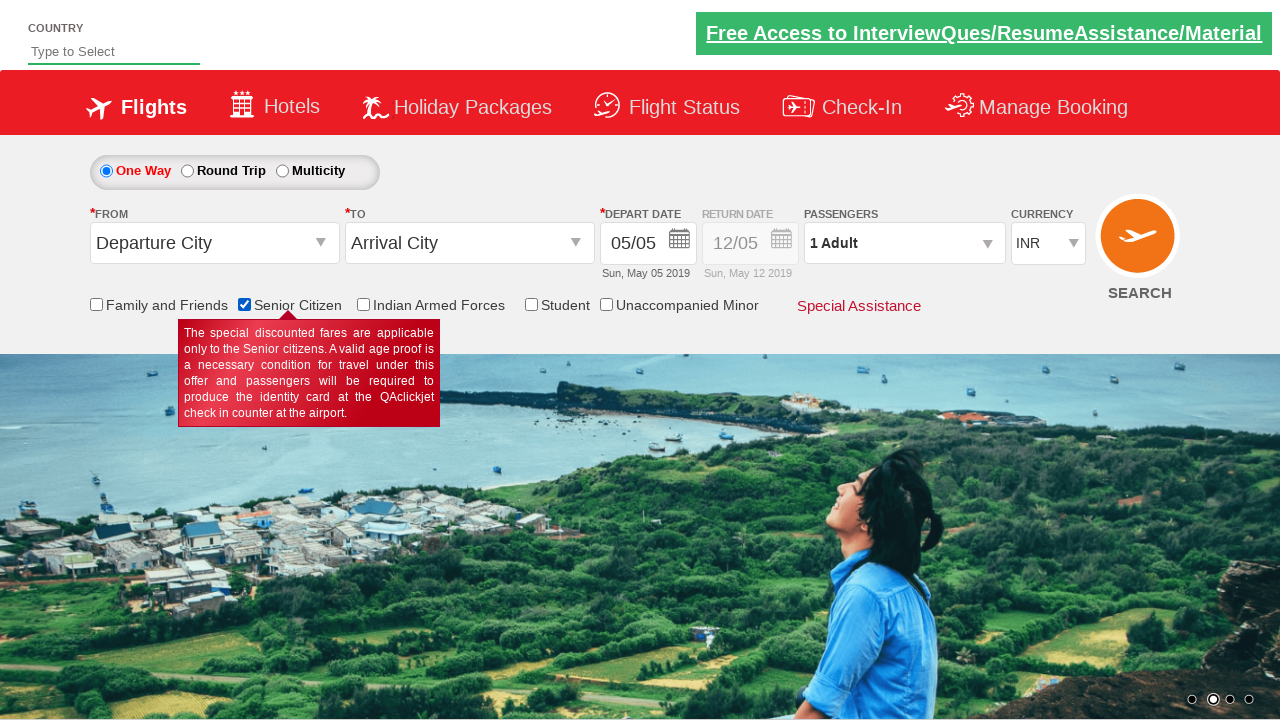

Counted total checkboxes on page: 6
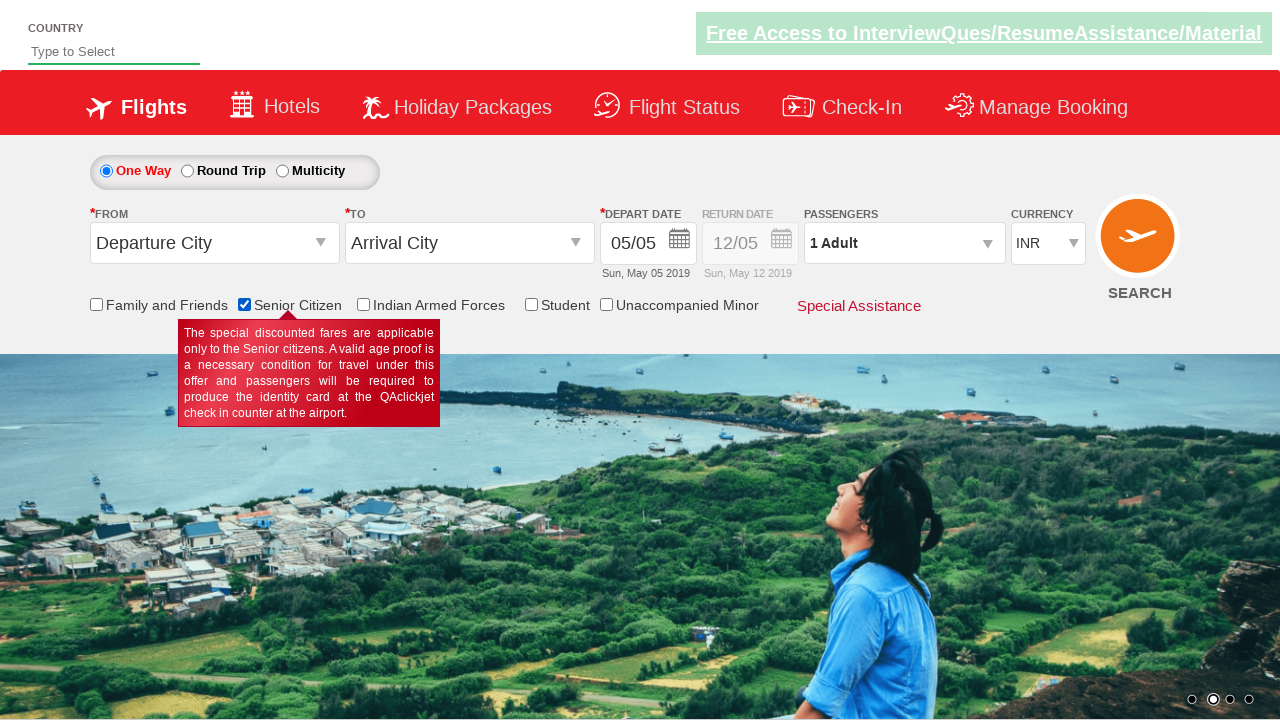

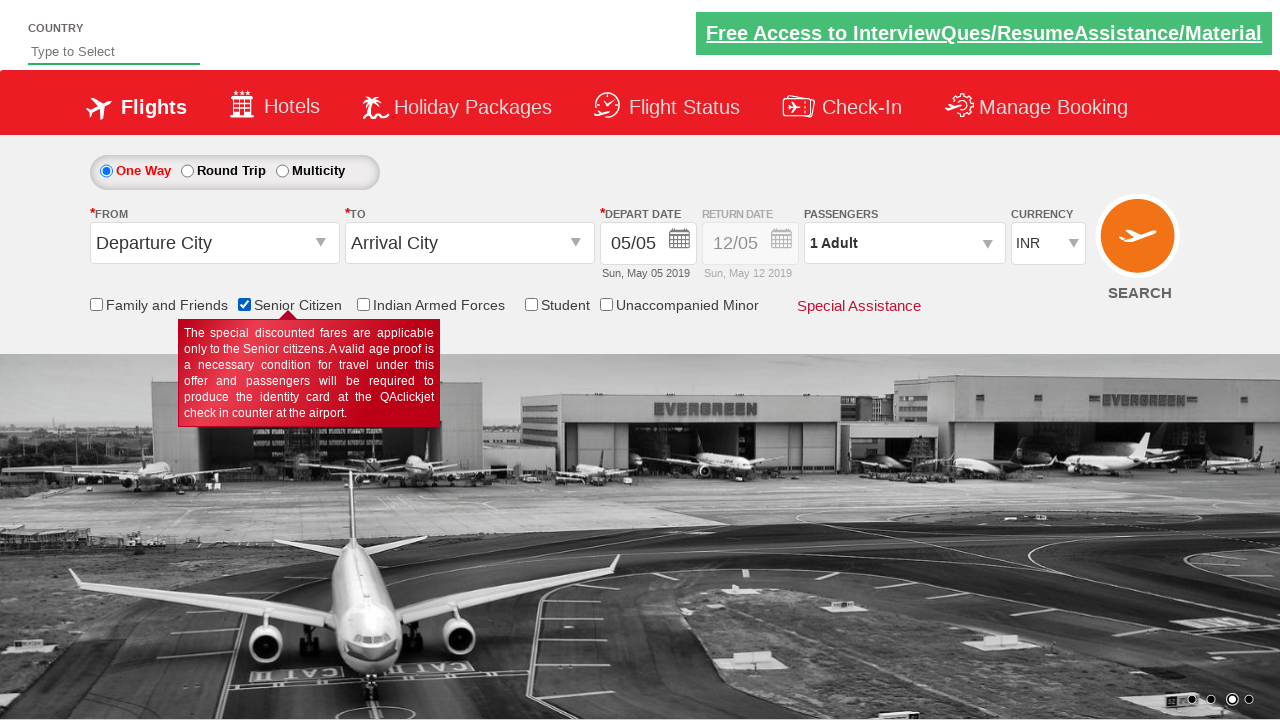